Fills out a registration form with personal information including name, email, phone, and password

Starting URL: https://naveenautomationlabs.com/opencart/index.php?route=account/register

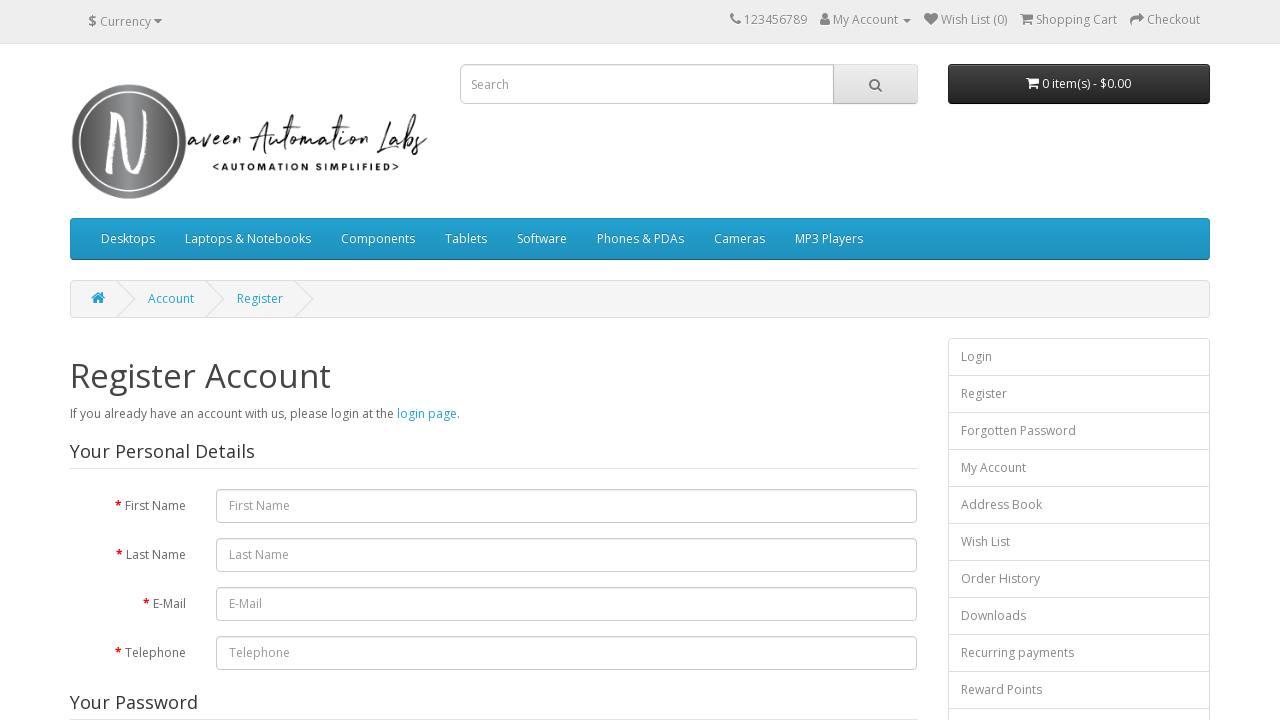

Filled first name field with 'Lijosh' on #input-firstname
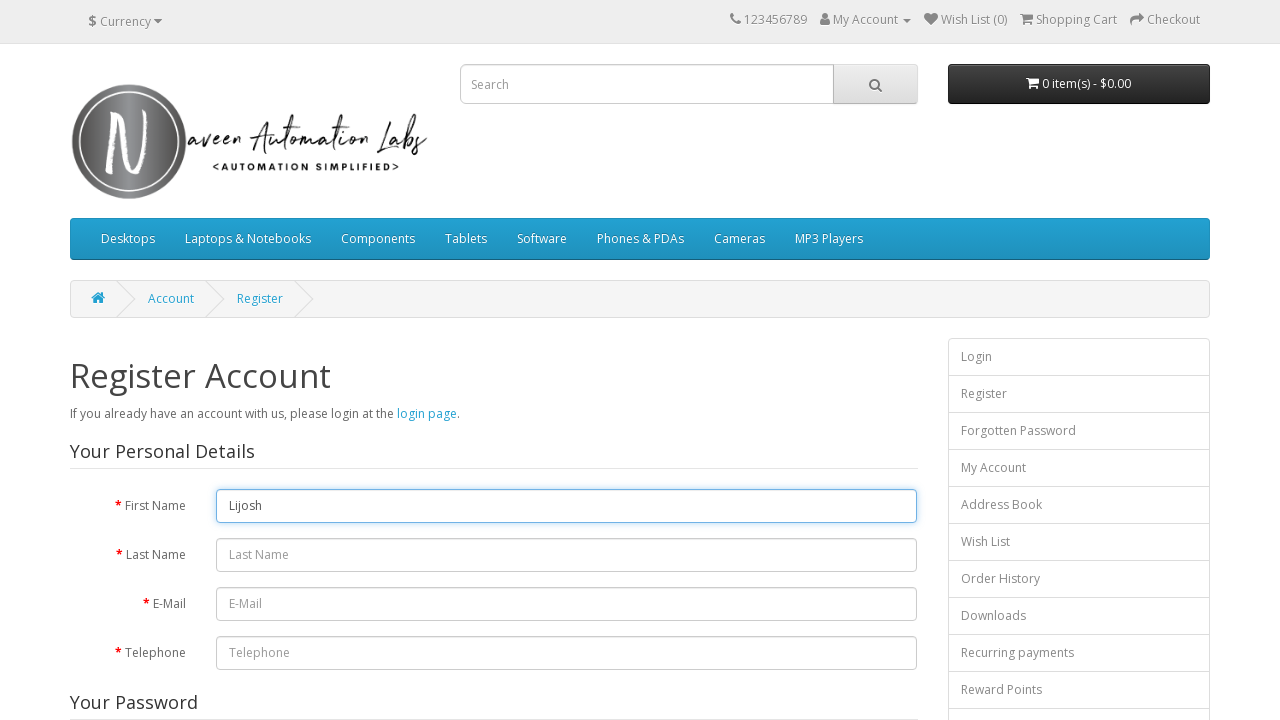

Filled last name field with 'Abraham' on #input-lastname
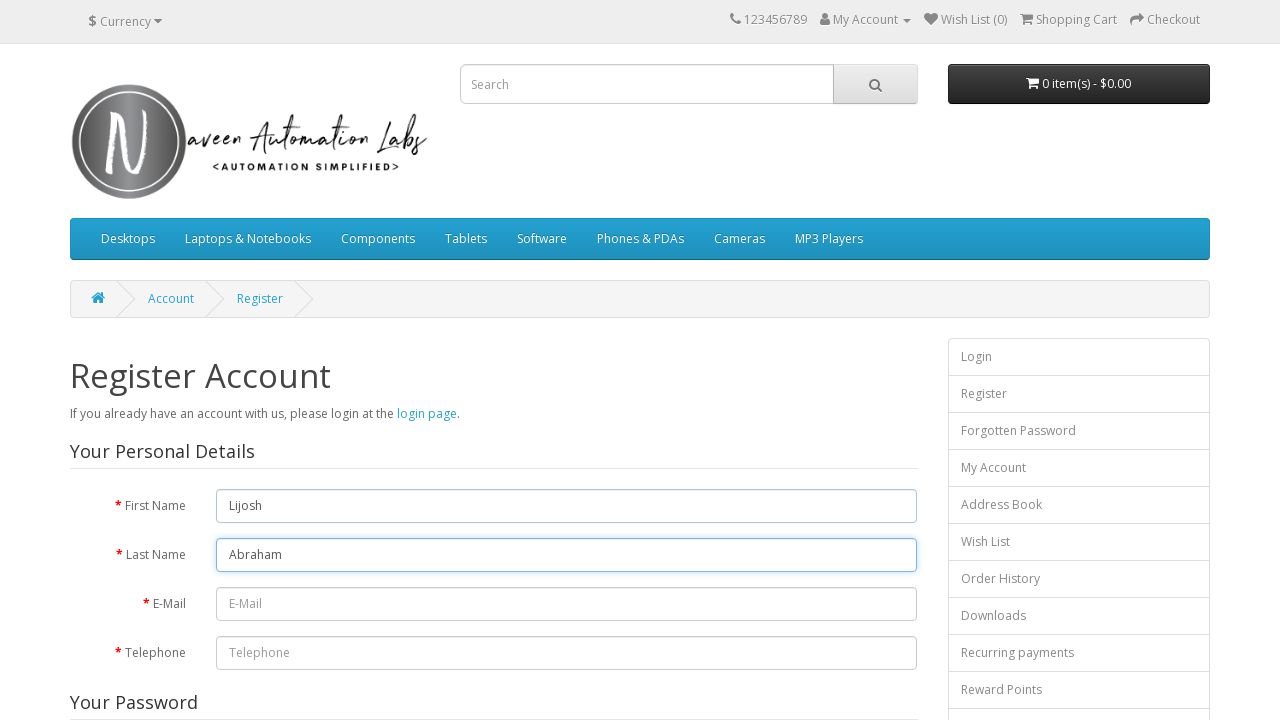

Filled email field with 'maila3x9k@samplmail.com' on #input-email
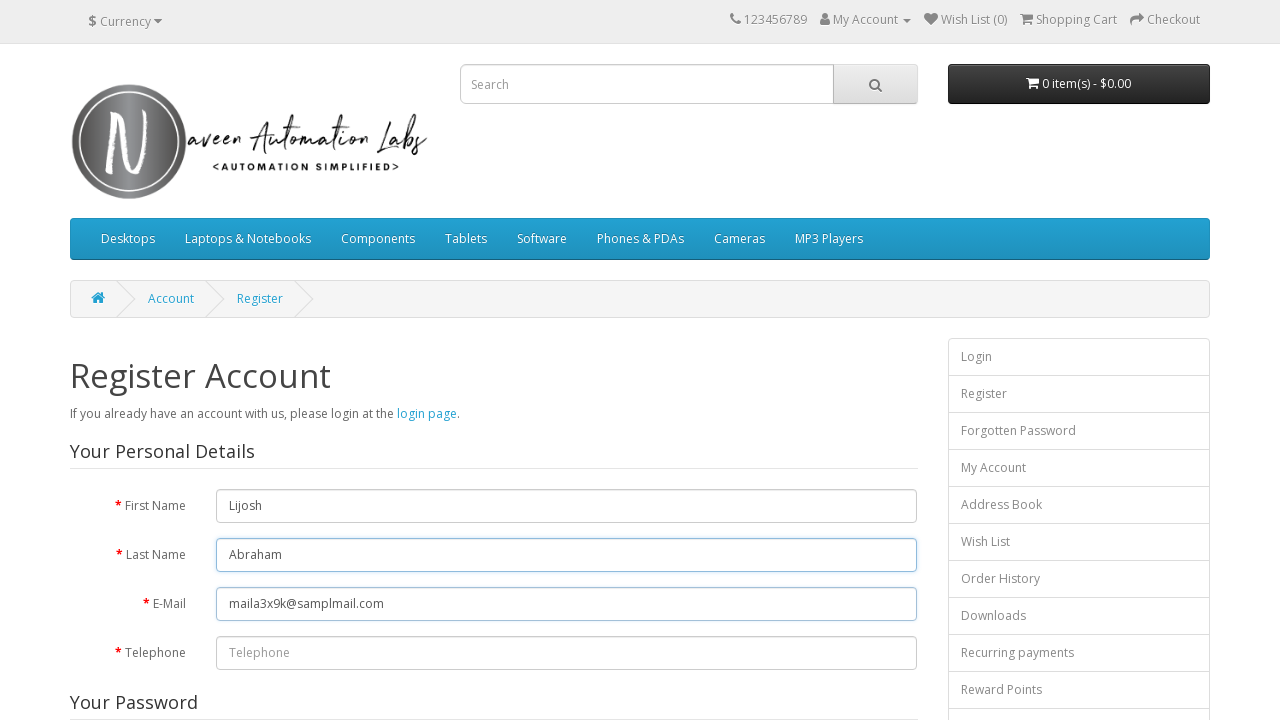

Filled phone number field with '6476753055' on #input-telephone
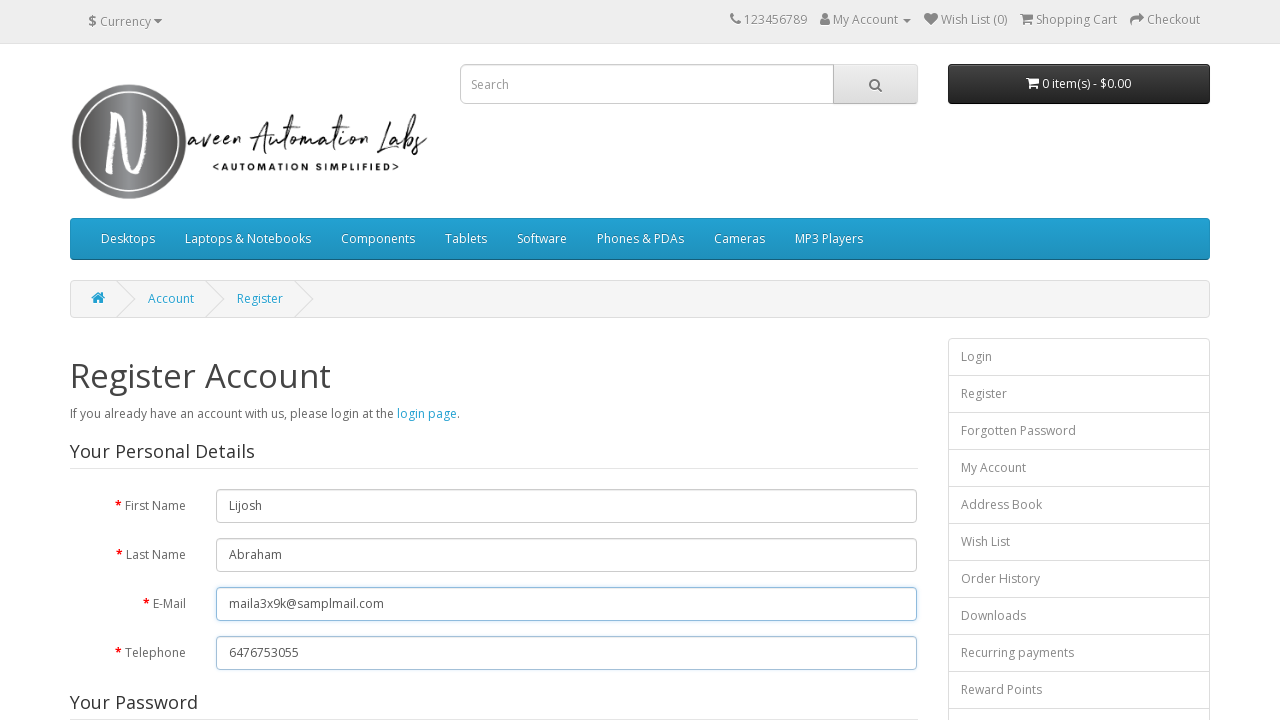

Filled password field with secure password on #input-password
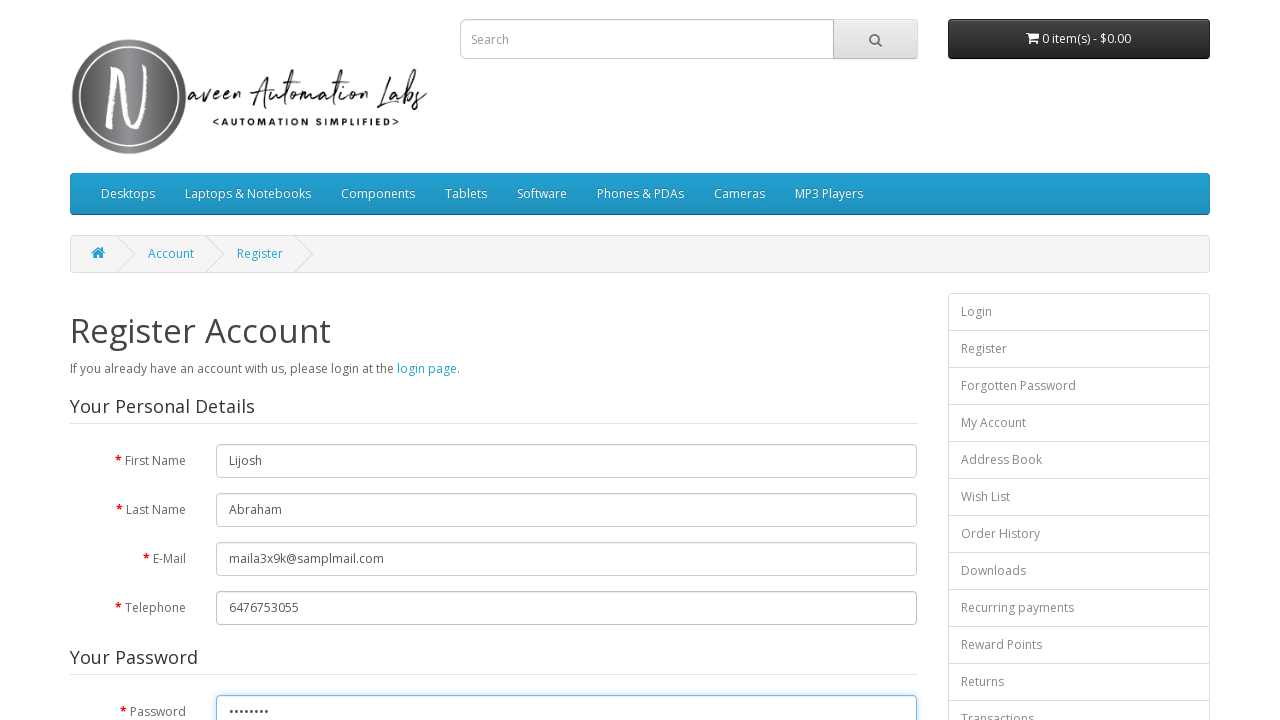

Filled password confirmation field with same password on #input-confirm
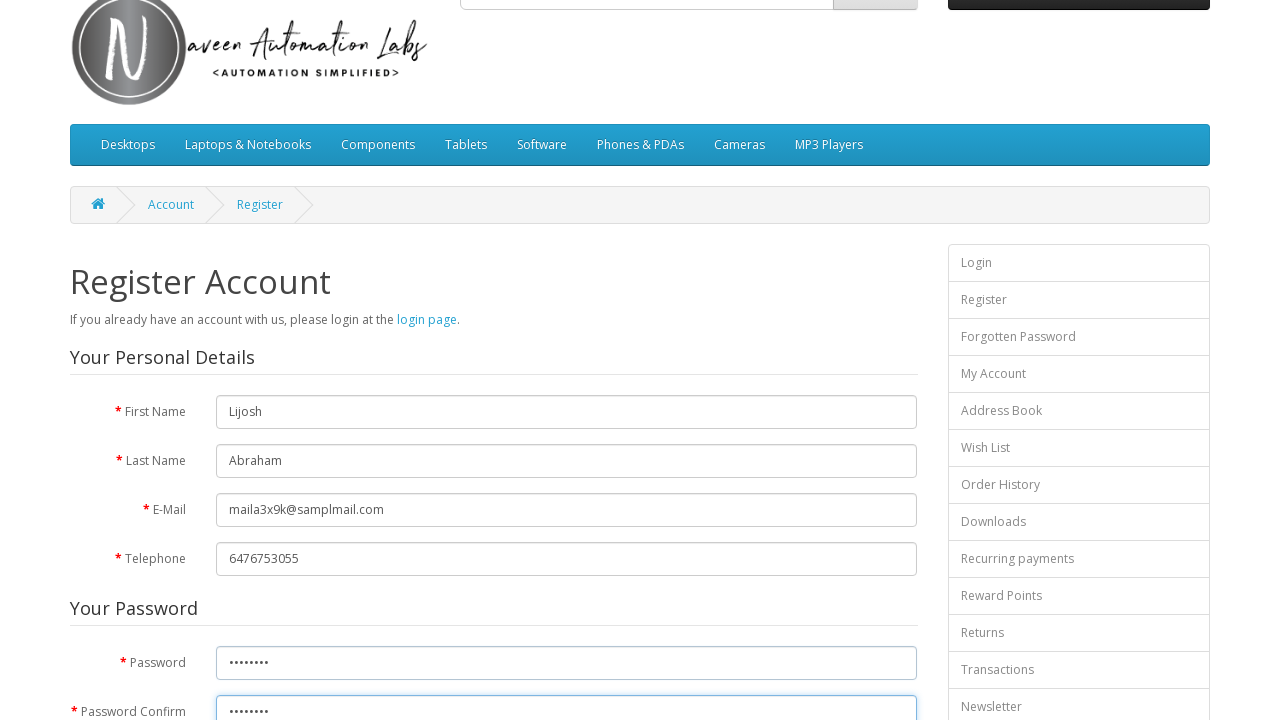

Checked agreement checkbox at (825, 424) on input[type='checkbox']
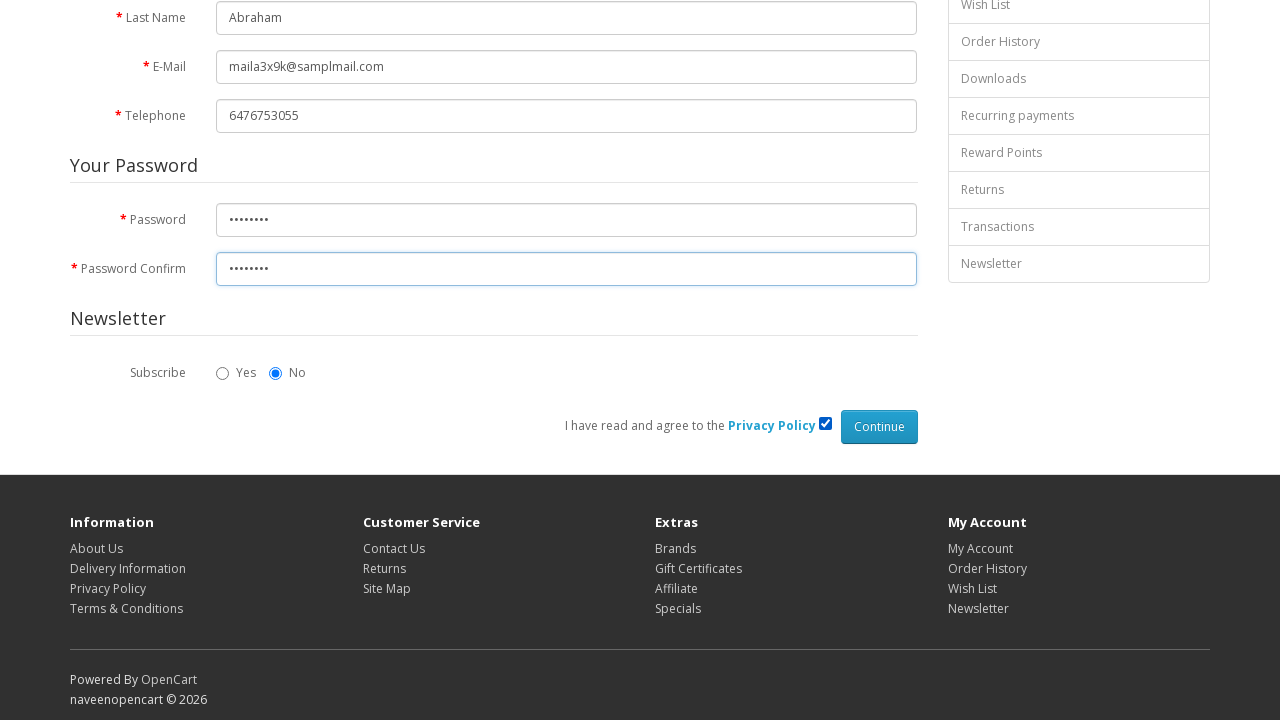

Clicked submit button to complete registration at (879, 427) on input[type='submit']
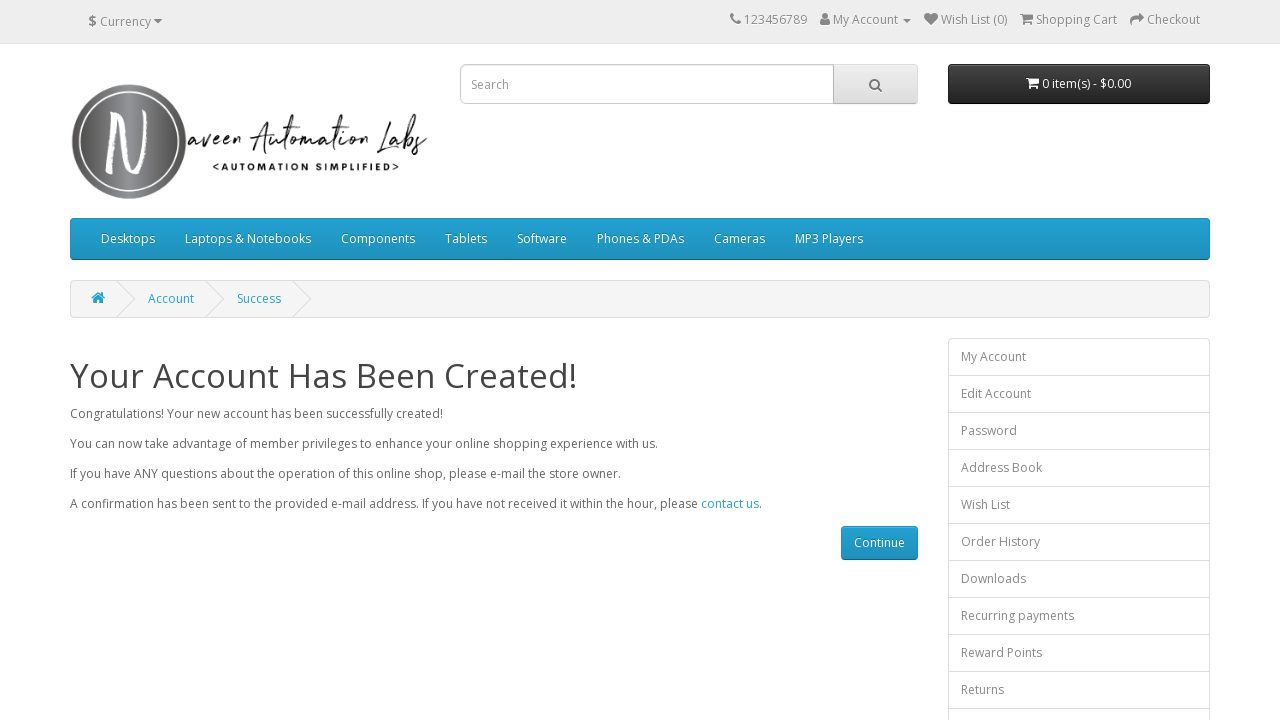

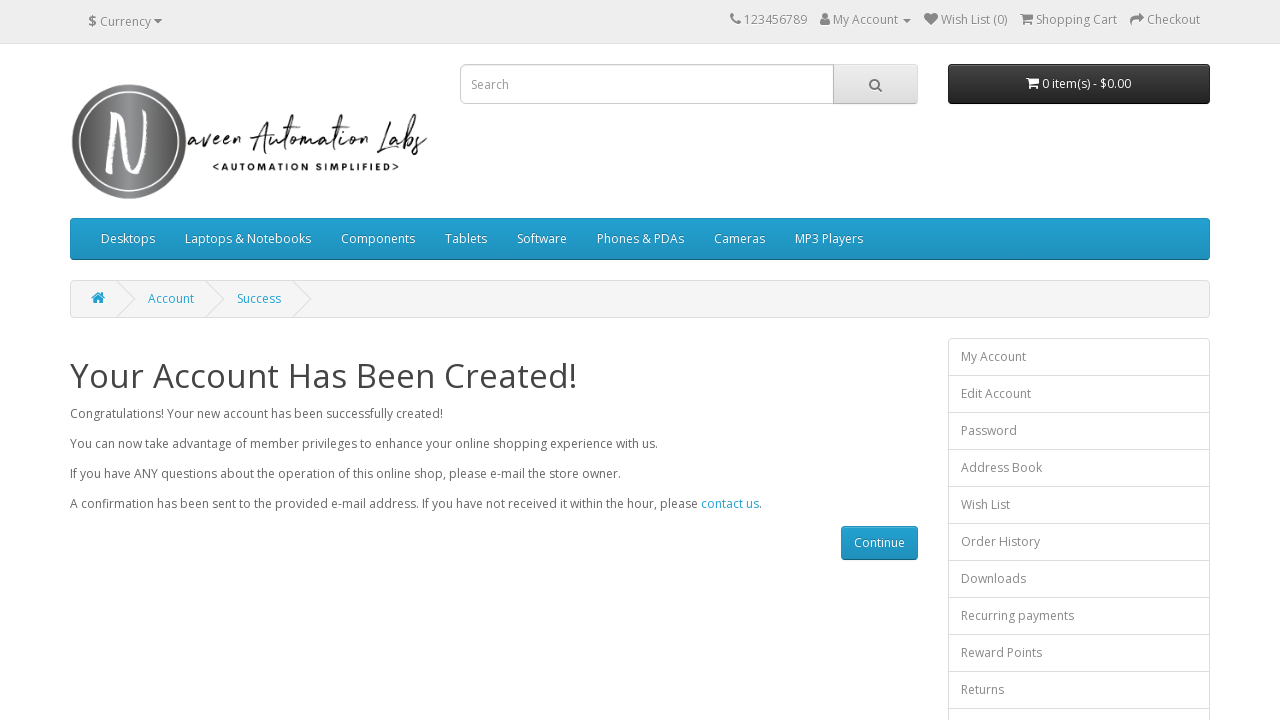